Clicks on a timer button and verifies that the text "WebDriver" appears after waiting

Starting URL: http://seleniumpractise.blogspot.com/2016/08/how-to-use-explicit-wait-in-selenium.html

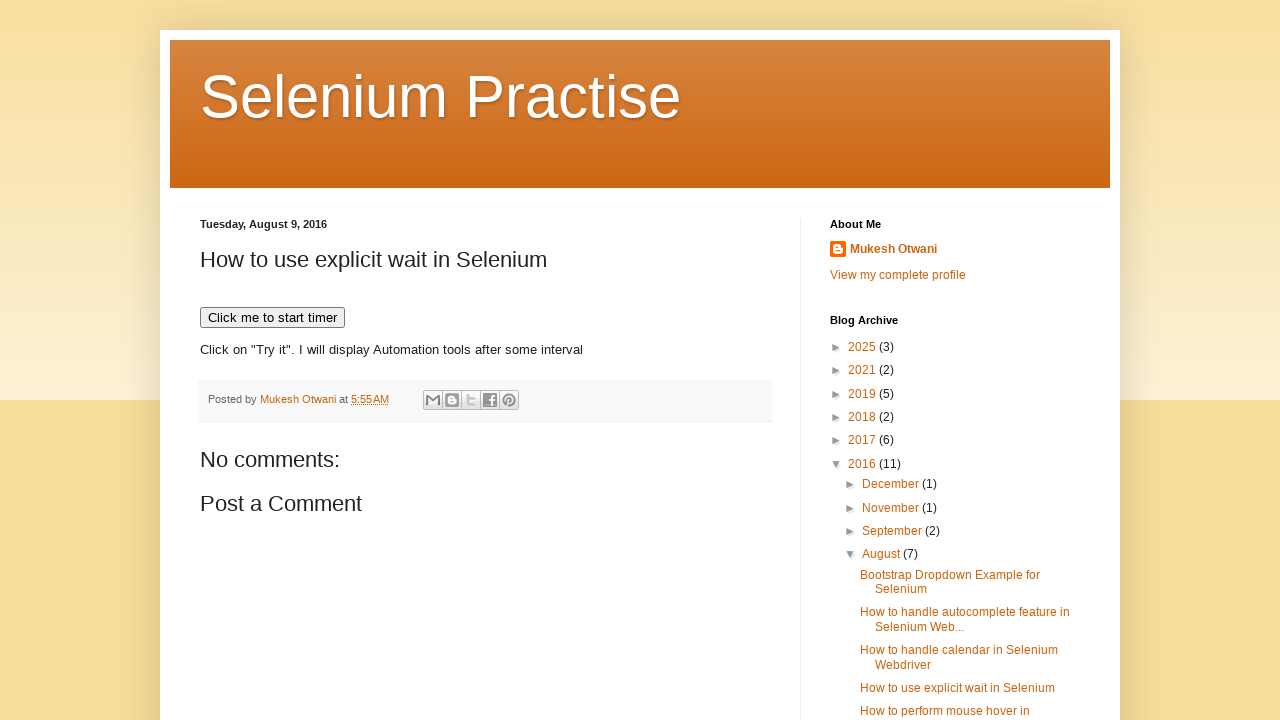

Navigated to the explicit wait test page
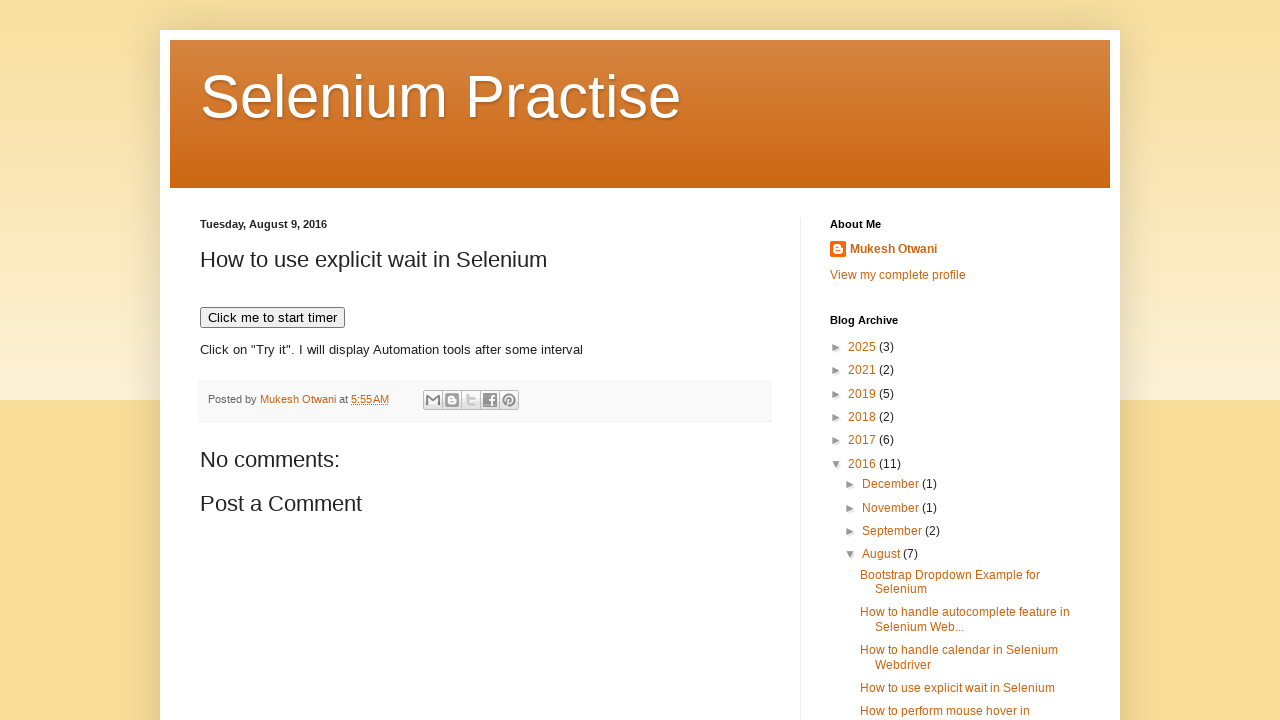

Clicked the timer button at (272, 318) on button[onclick='timedText()']
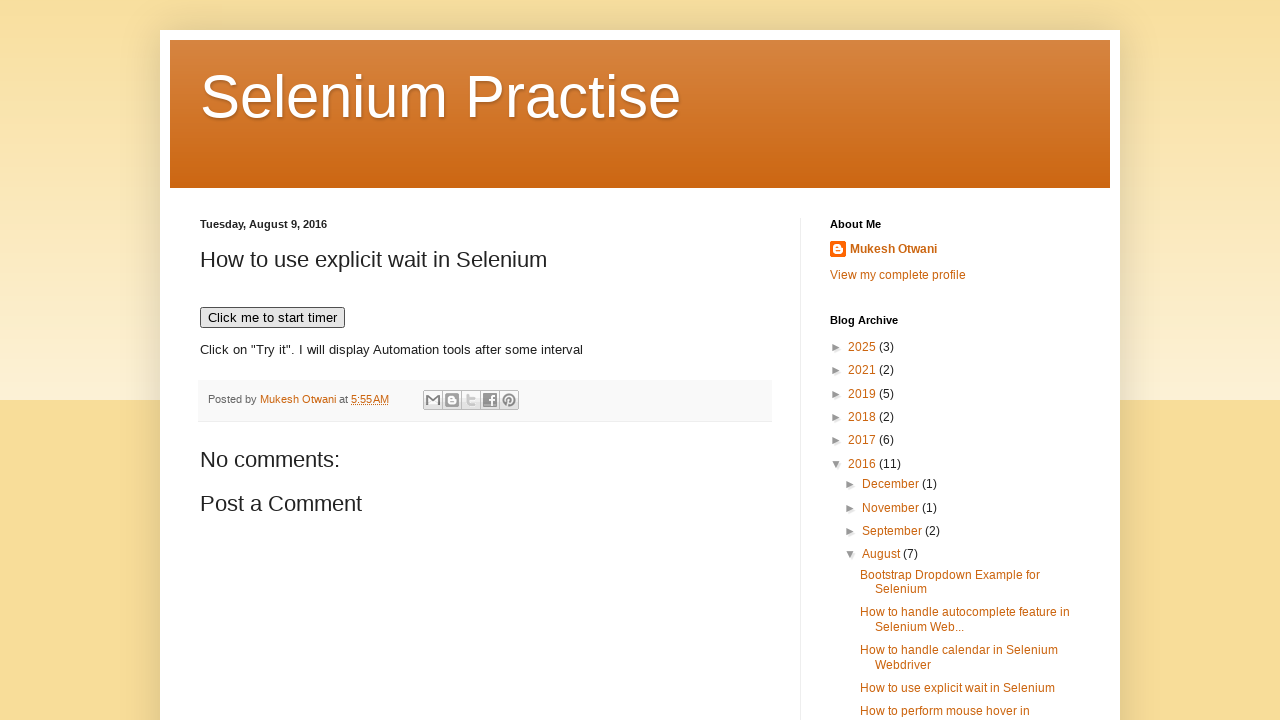

Waited for the text to change to 'WebDriver'
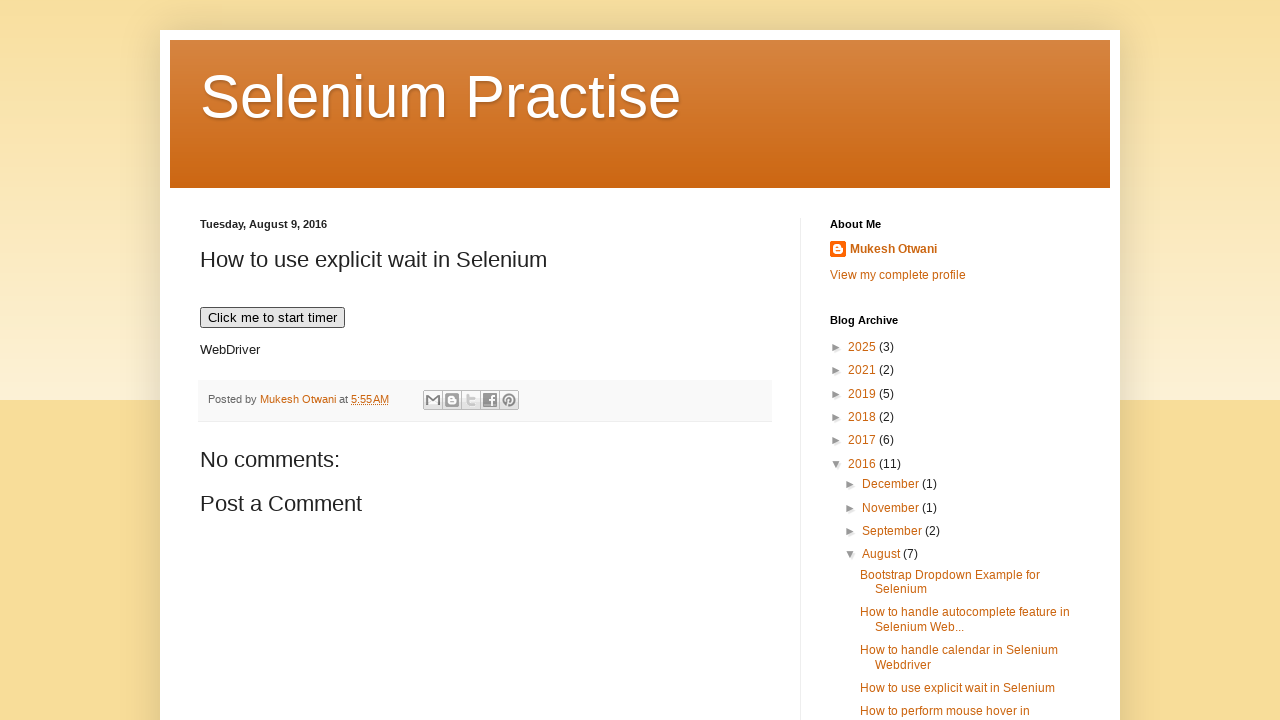

Retrieved the text content from the demo element
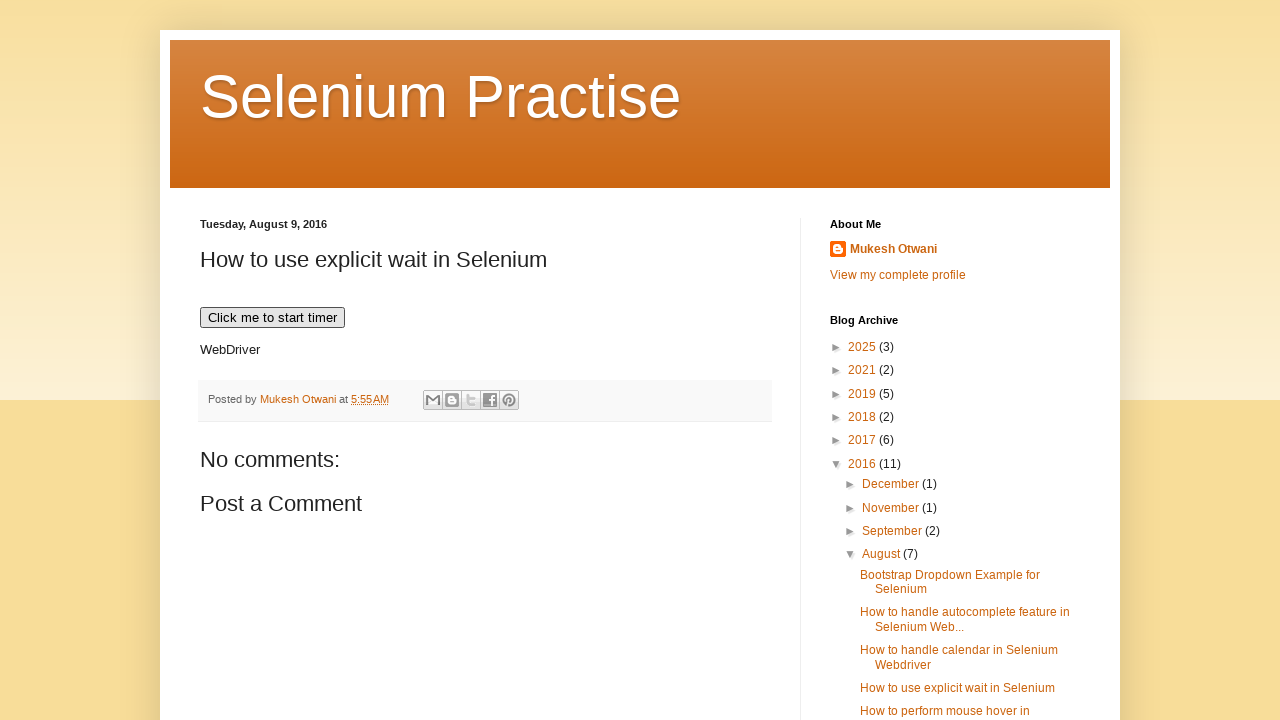

Verified that the text is 'WebDriver'
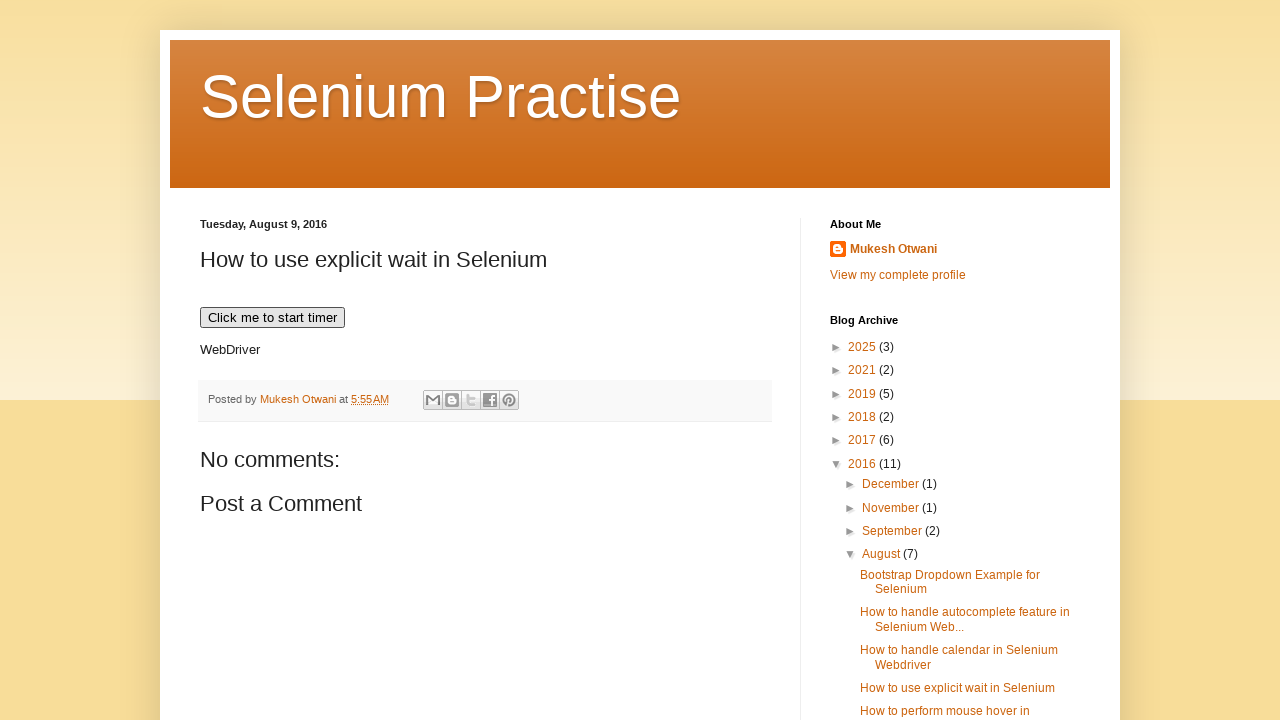

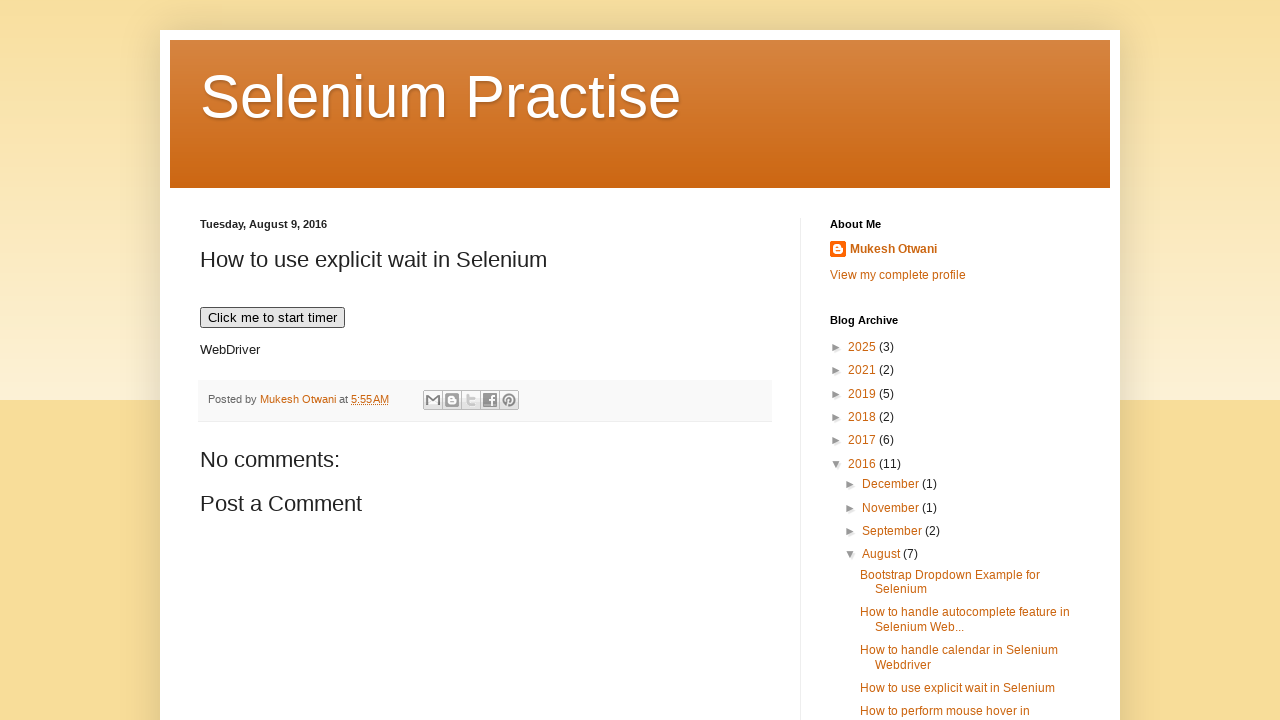